Tests clicking an element that triggers an alert dialog and accepting the alert

Starting URL: https://testpages.herokuapp.com/styled/alerts/alert-test.html

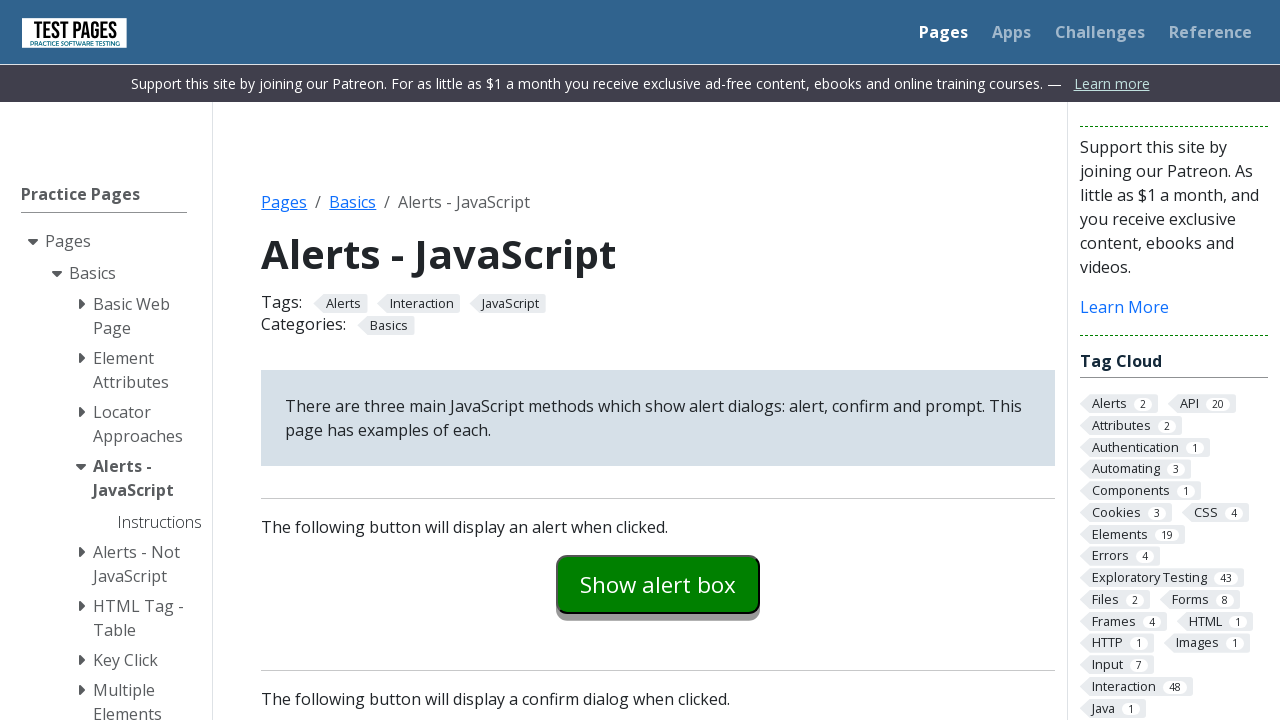

Set up dialog handler to accept alerts
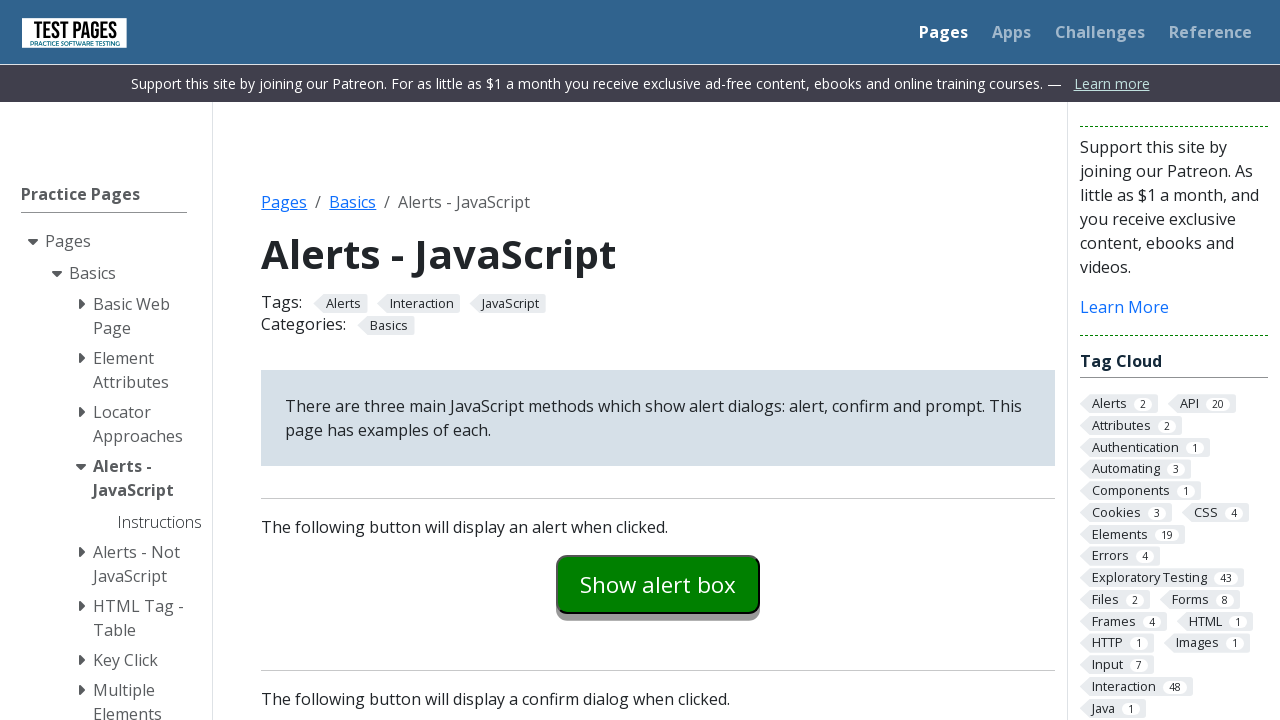

Clicked alert examples button at (658, 584) on #alertexamples
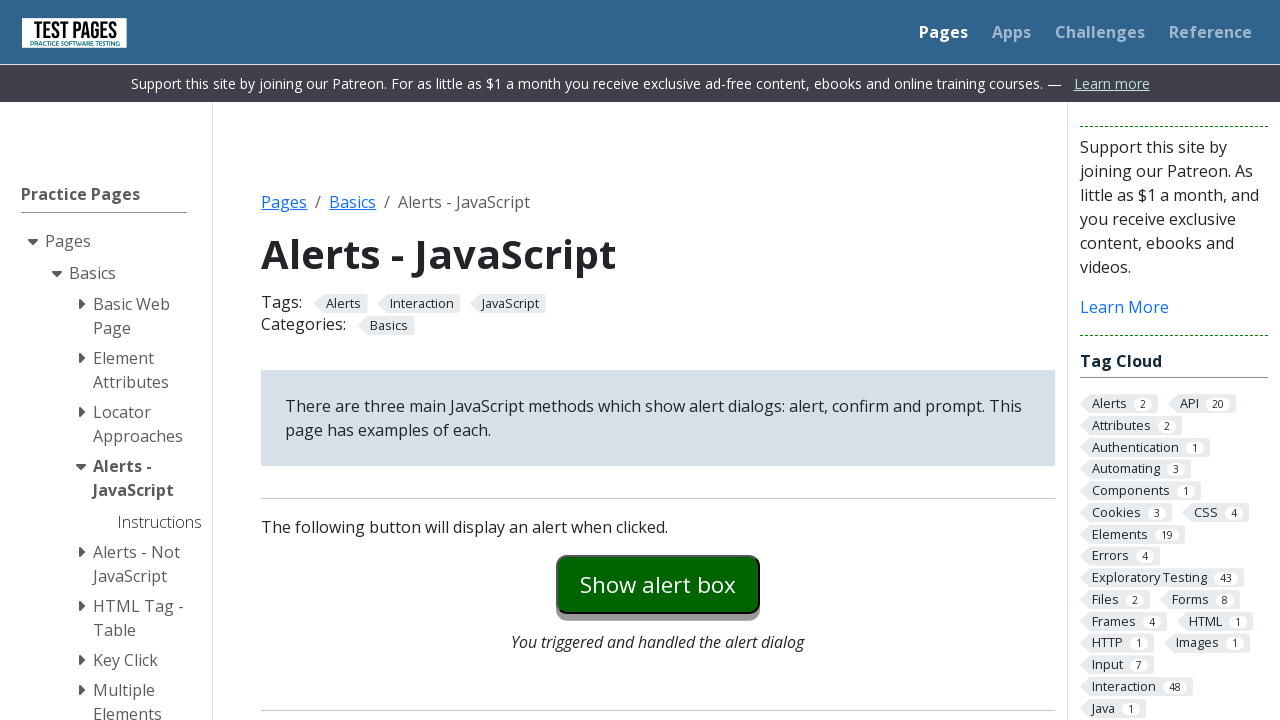

Waited for dialog handling to complete
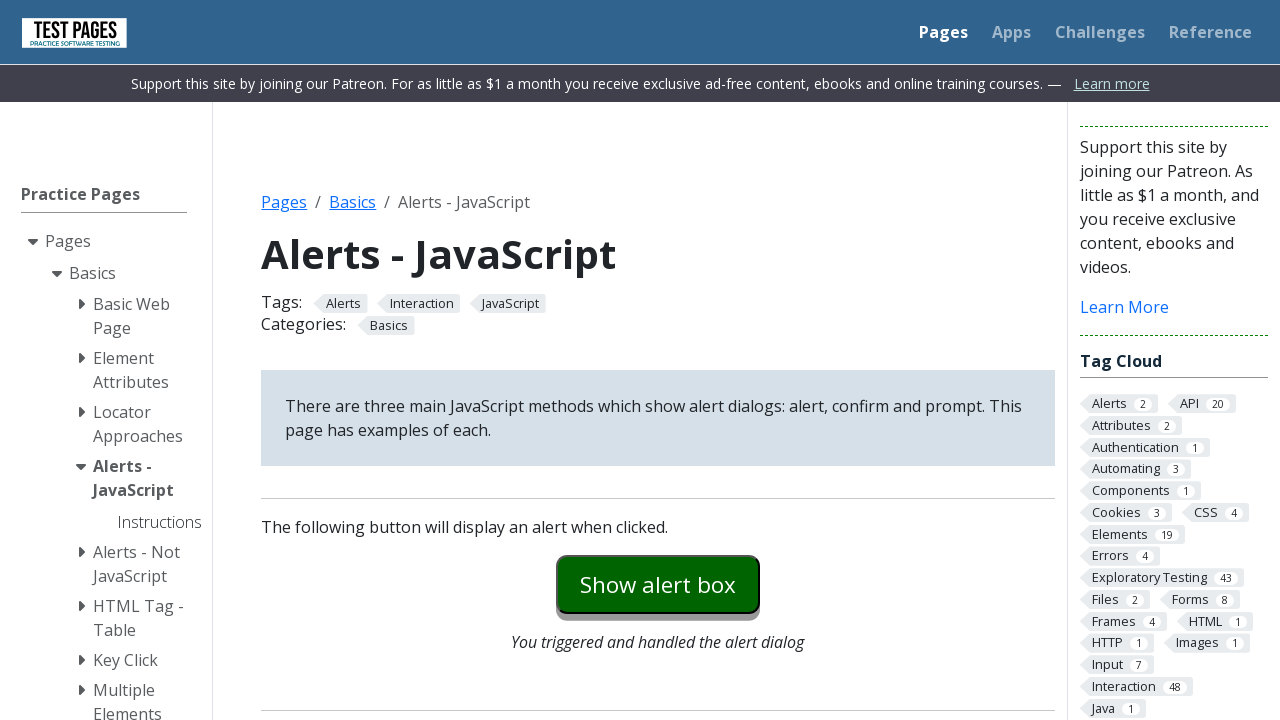

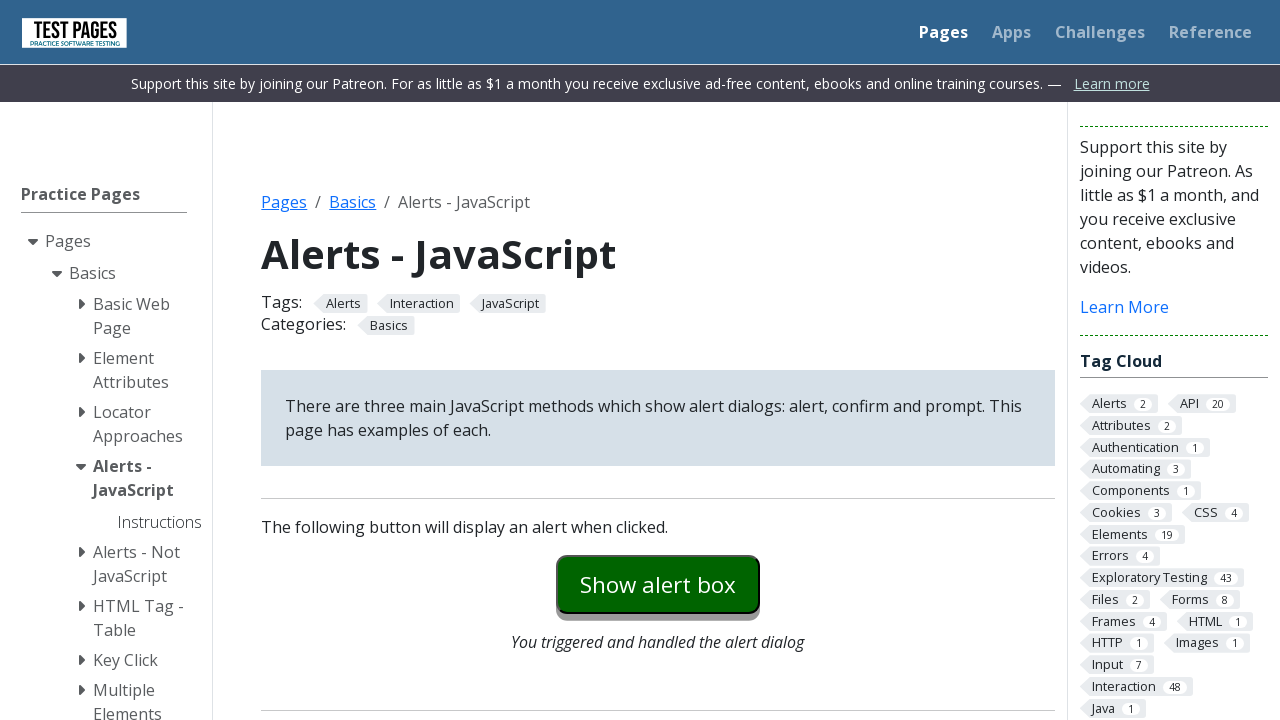